Navigates to Hepsiburada homepage and waits for the page to load

Starting URL: https://hepsiburada.com

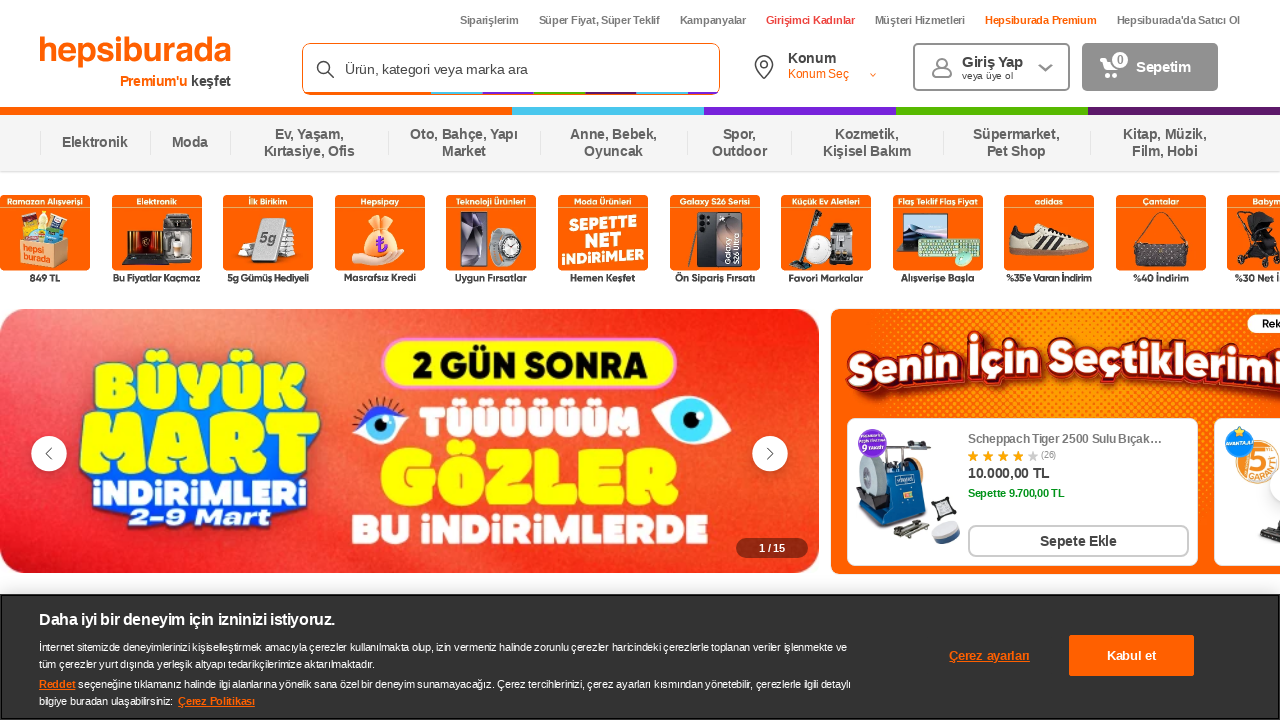

Waited for page to reach domcontentloaded state
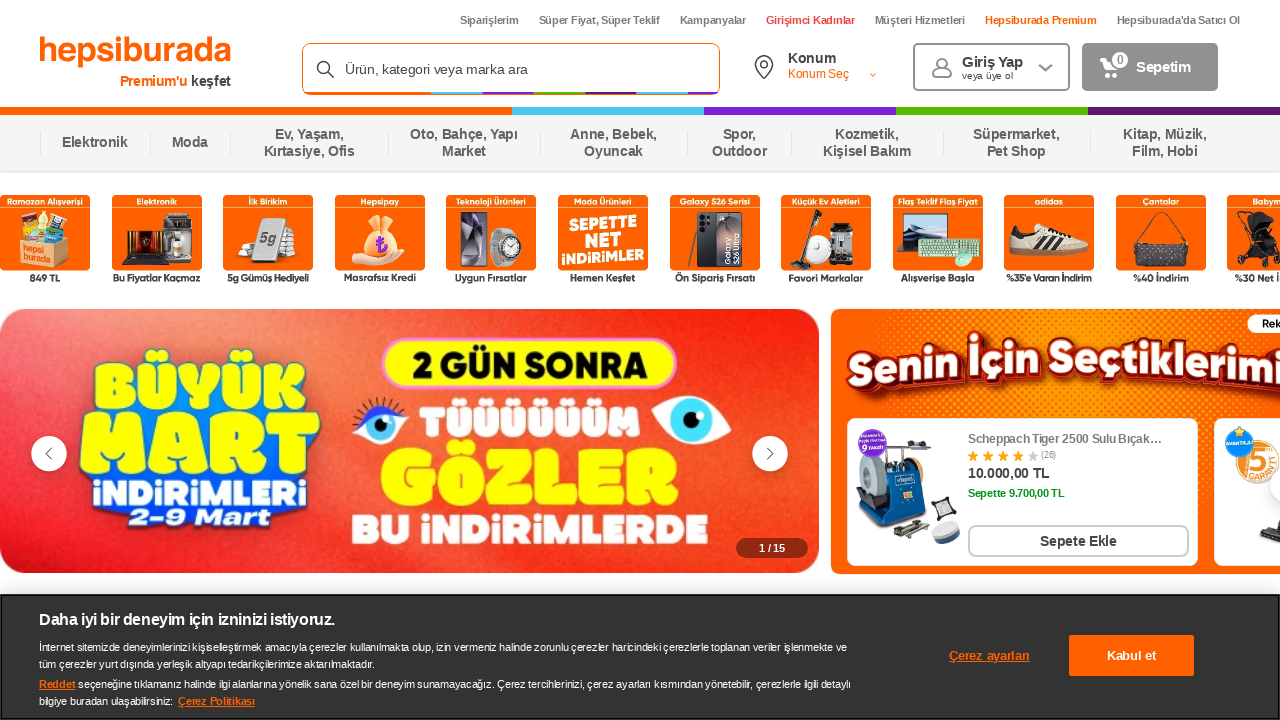

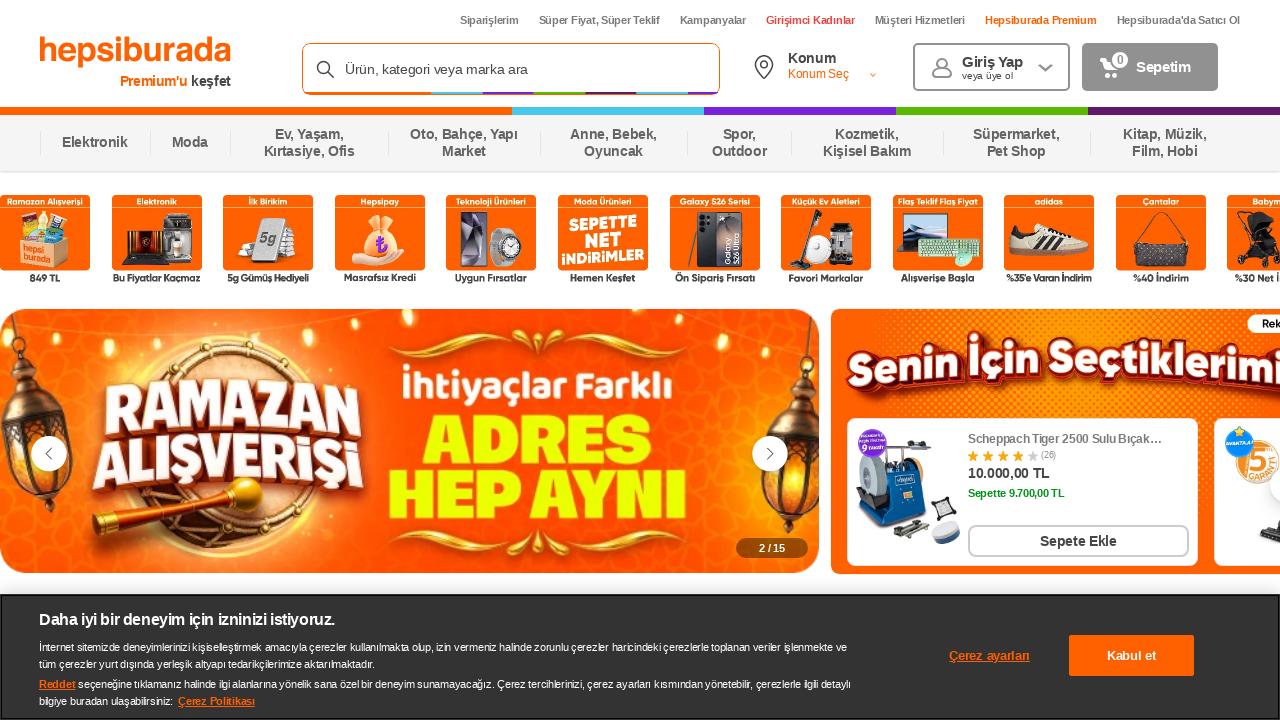